Tests adding a book to favorites/wishlist by searching for a book, opening its details page, clicking the wishlist button, and verifying the book appears in the wishlist.

Starting URL: https://www.laguna.rs/

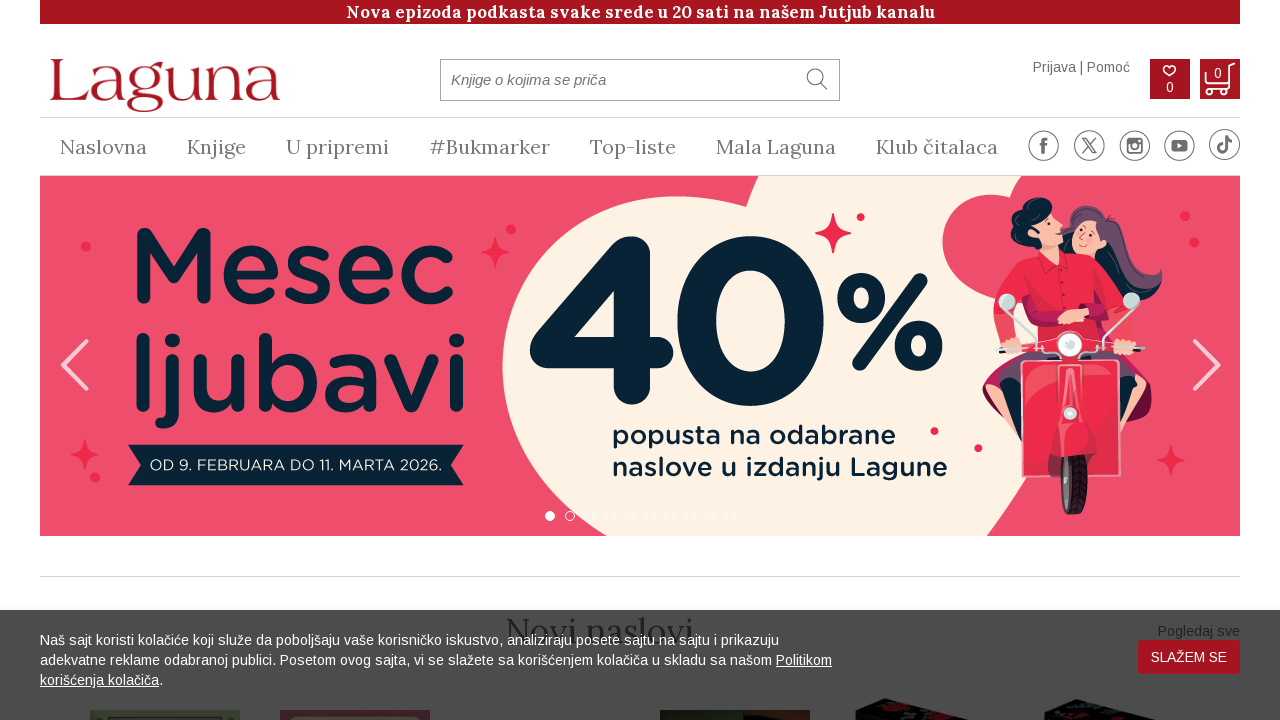

Filled search field with 'Pobednici' on #pretraga_rec
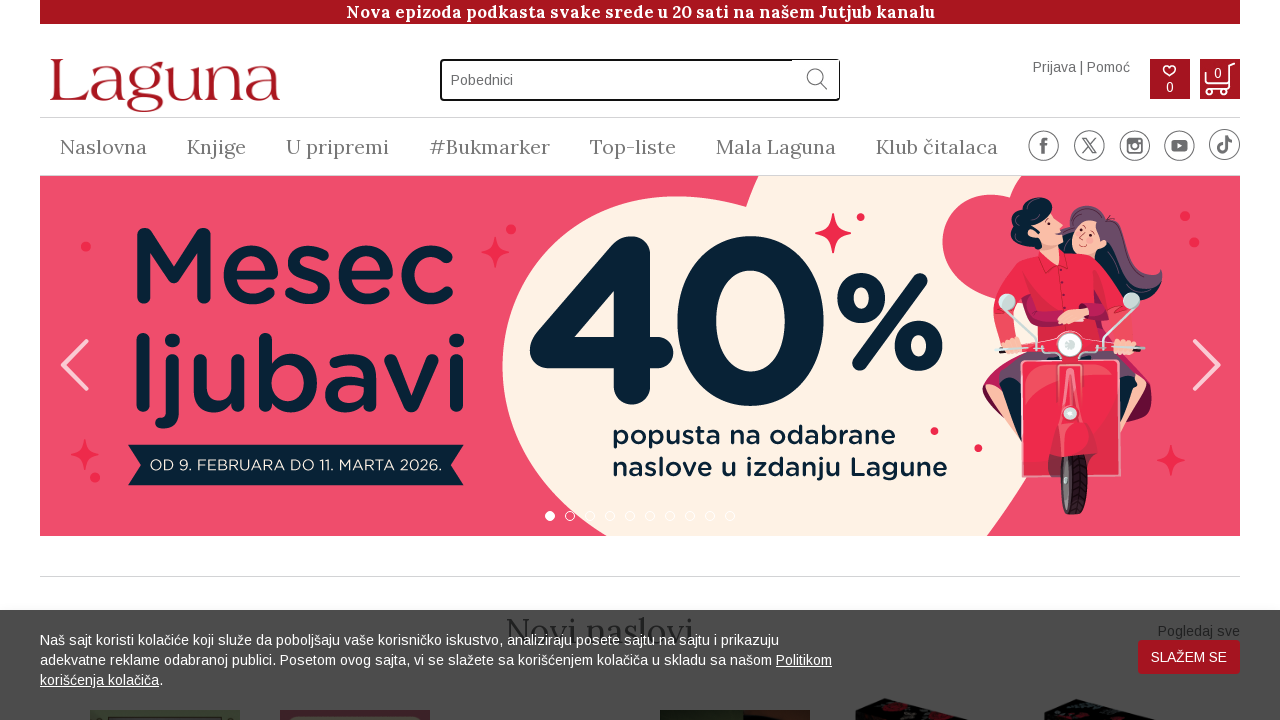

Clicked search submit button at (816, 79) on #pretraga_submit
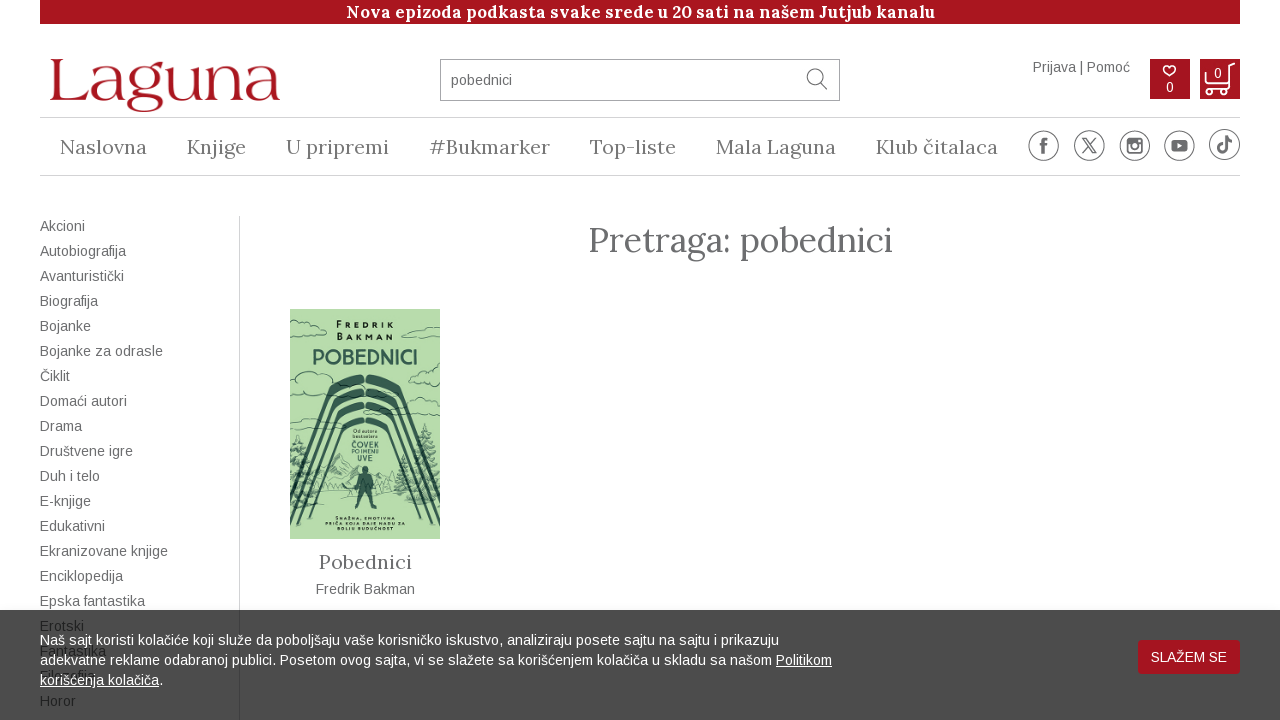

Search results loaded
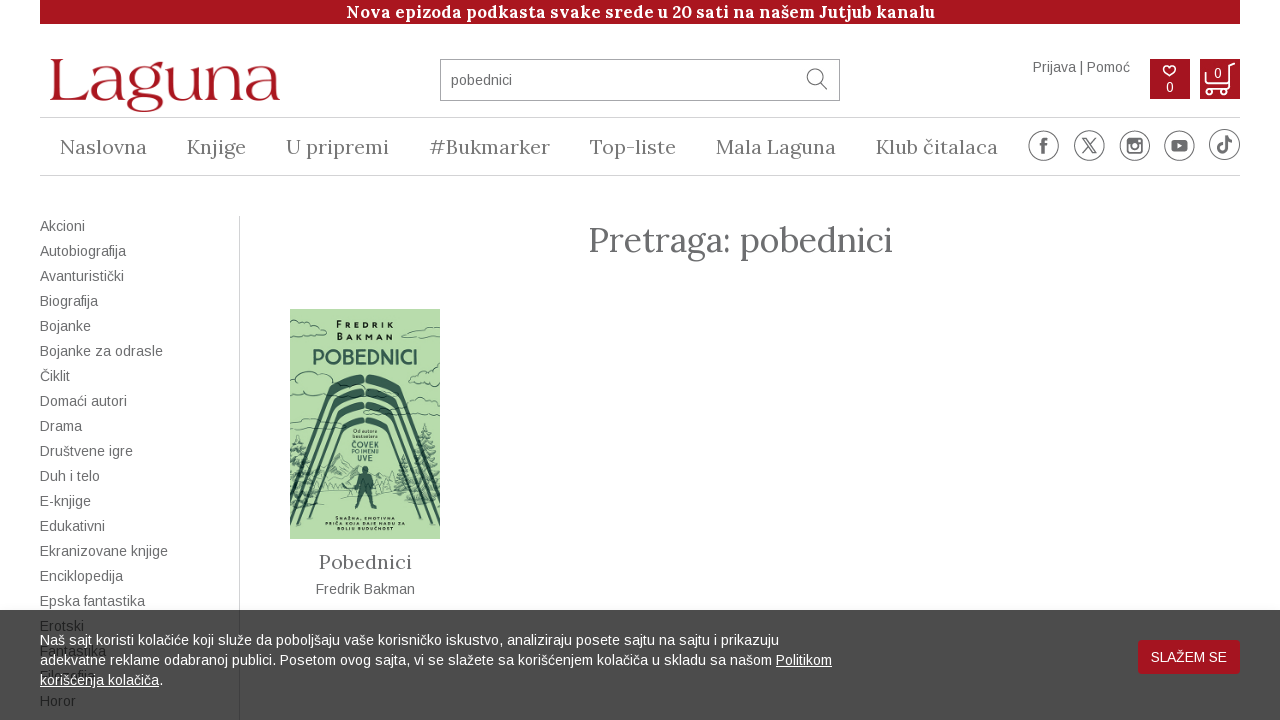

Clicked on first search result to open book details at (365, 562) on div.podaci a.naslov
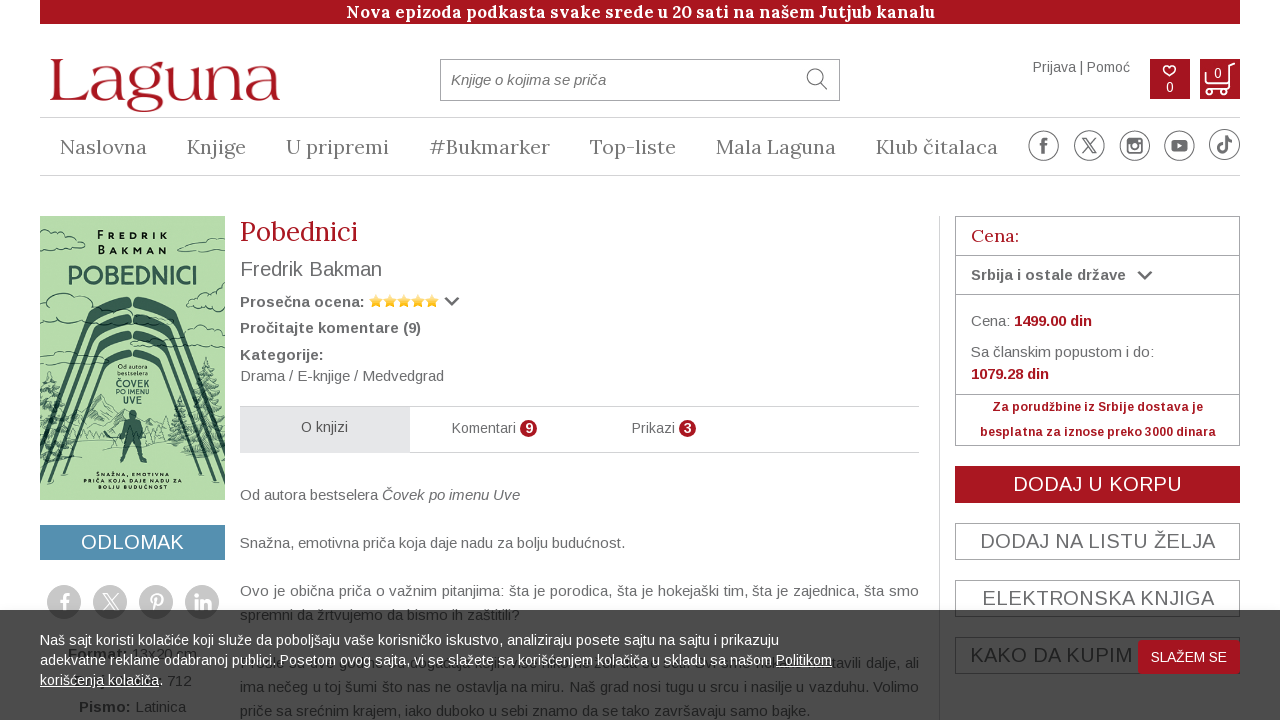

Book details page loaded
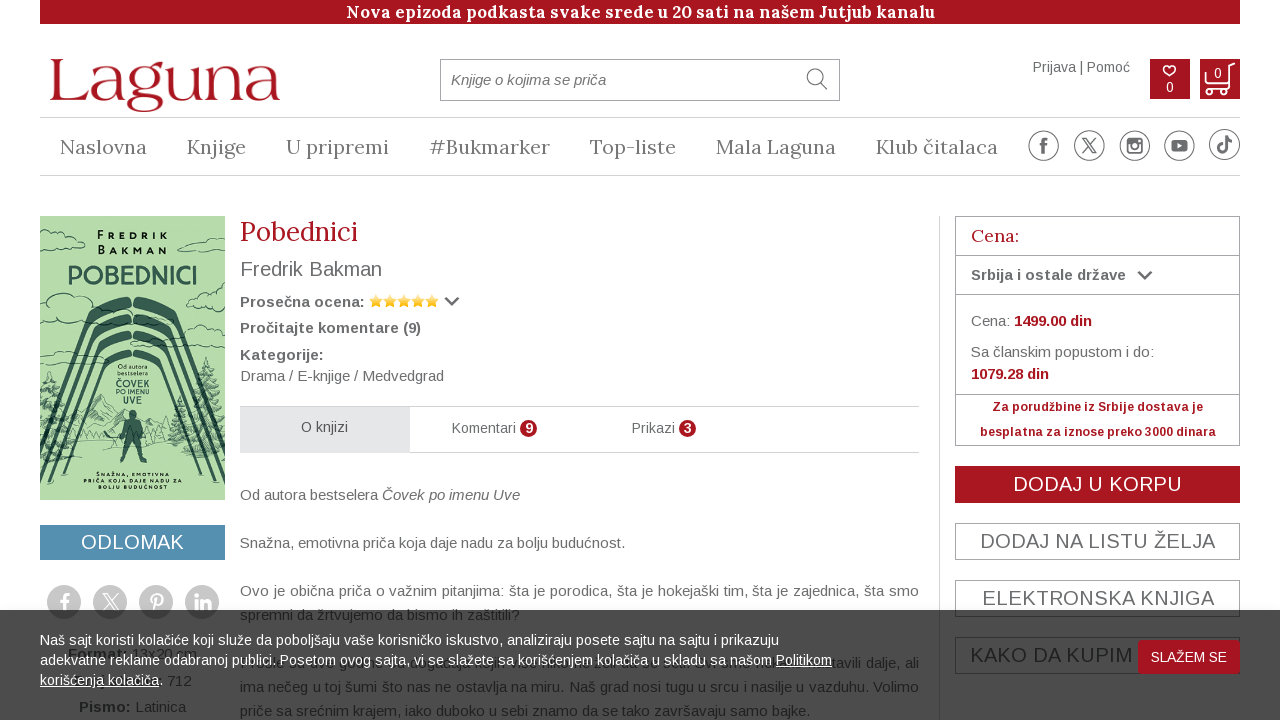

Clicked 'Add to wishlist' button at (1098, 541) on #dugme-zelje
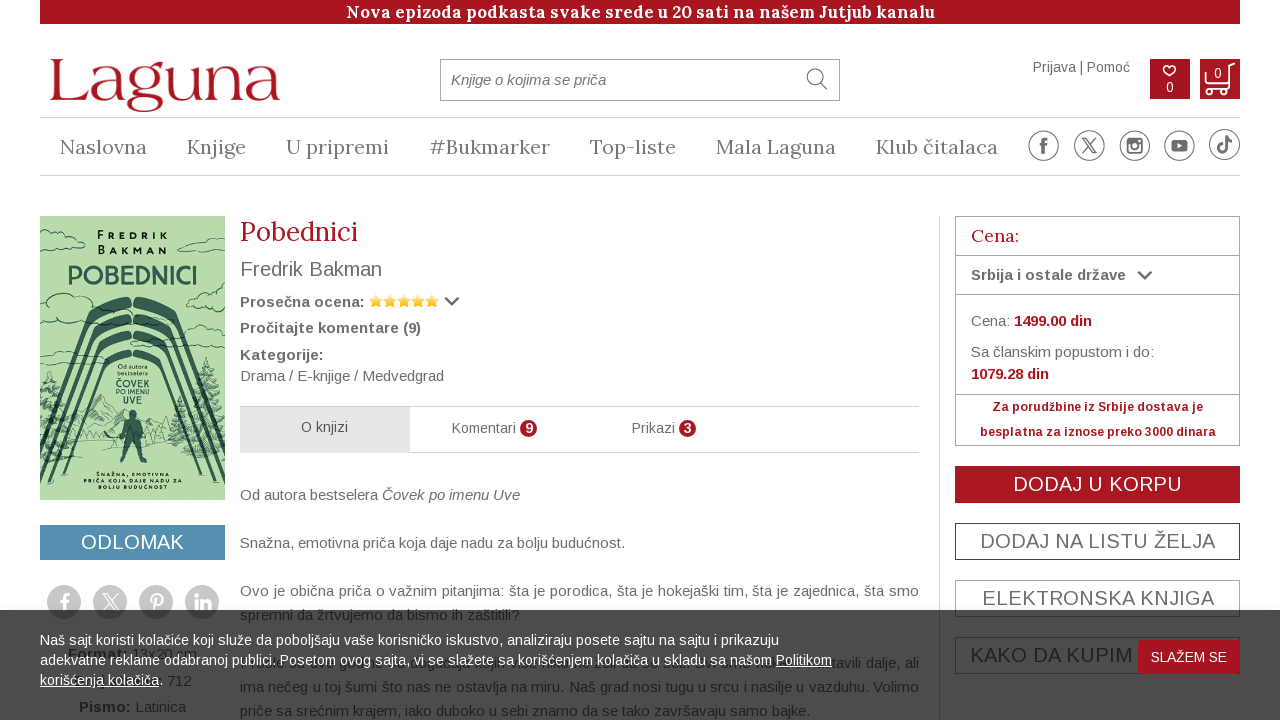

Wishlist count updated to 1
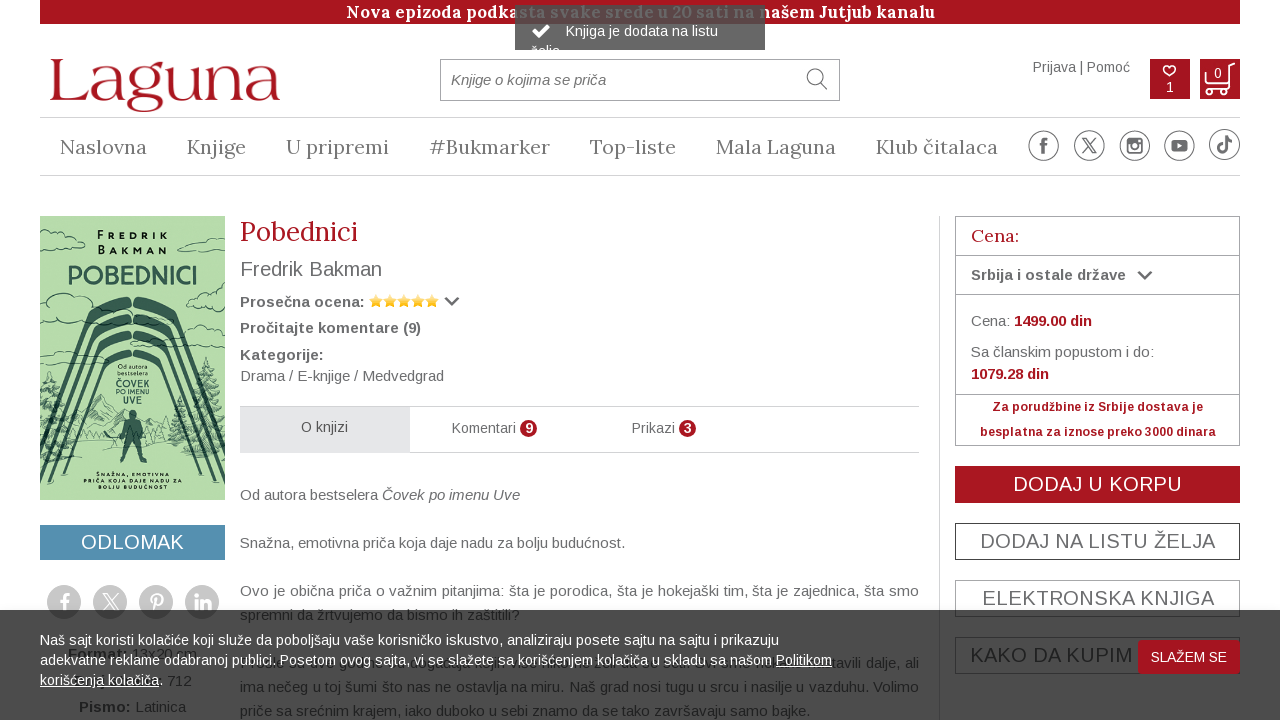

Clicked wishlist icon to view wishlist at (1170, 79) on #zelje_broj
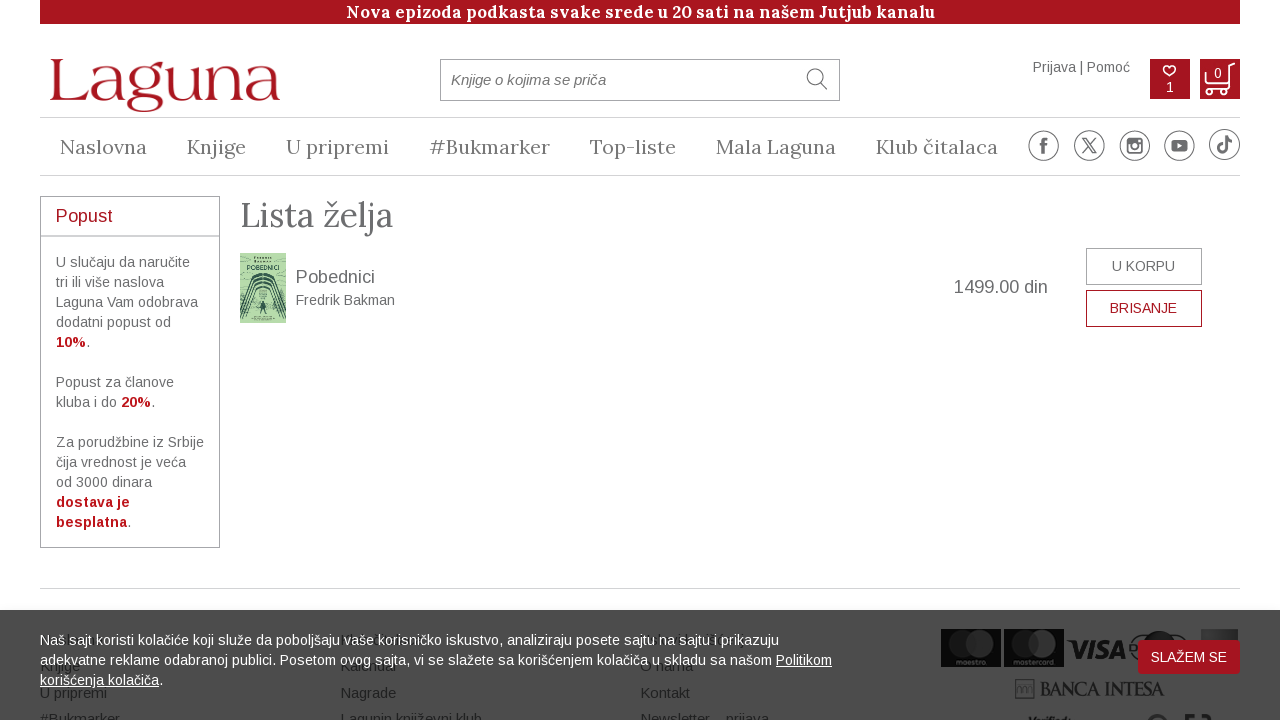

Wishlist page loaded and book appears in wishlist
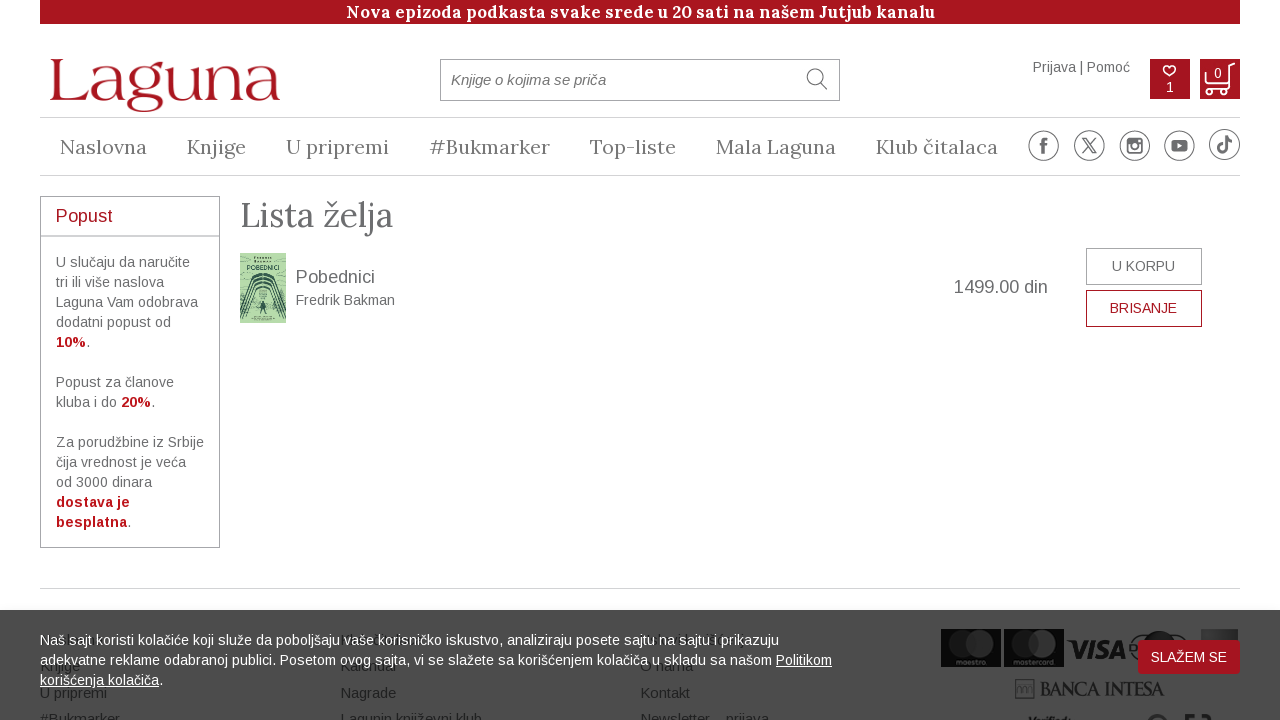

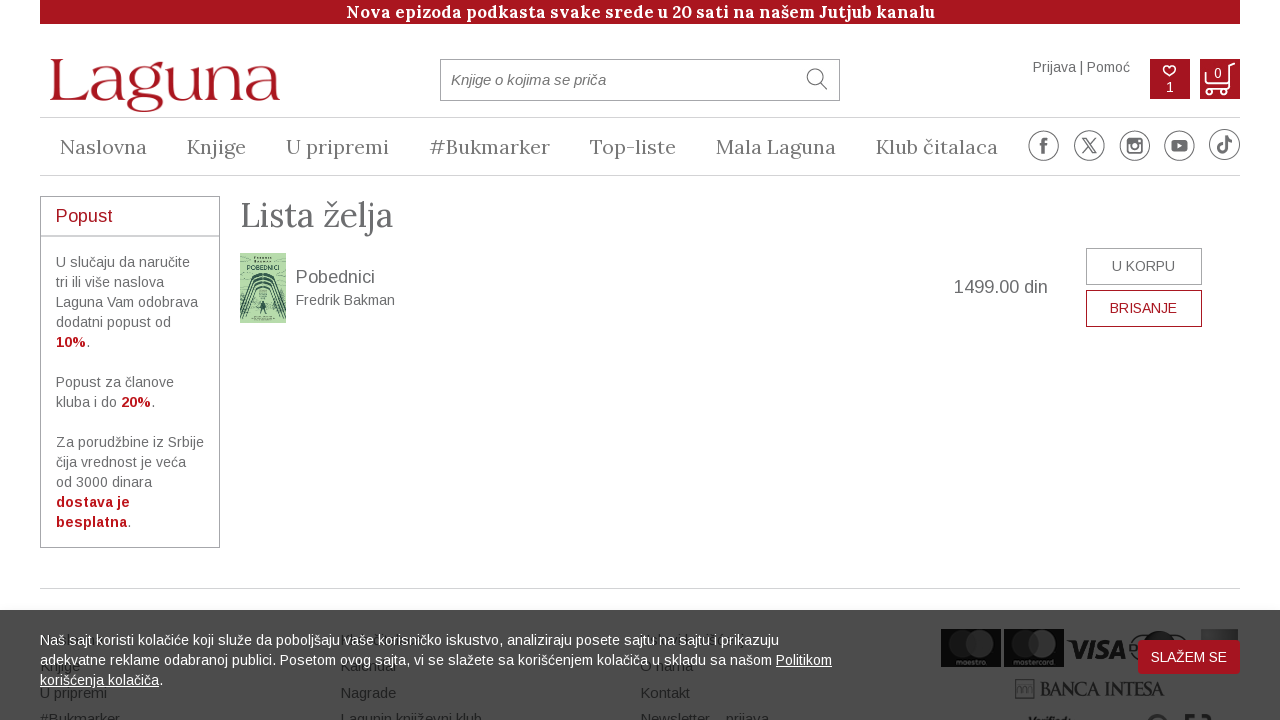